Tests drag and drop functionality by switching to an iframe and performing drag operations on a draggable element, moving it horizontally and then vertically by offset.

Starting URL: https://jqueryui.com/draggable/

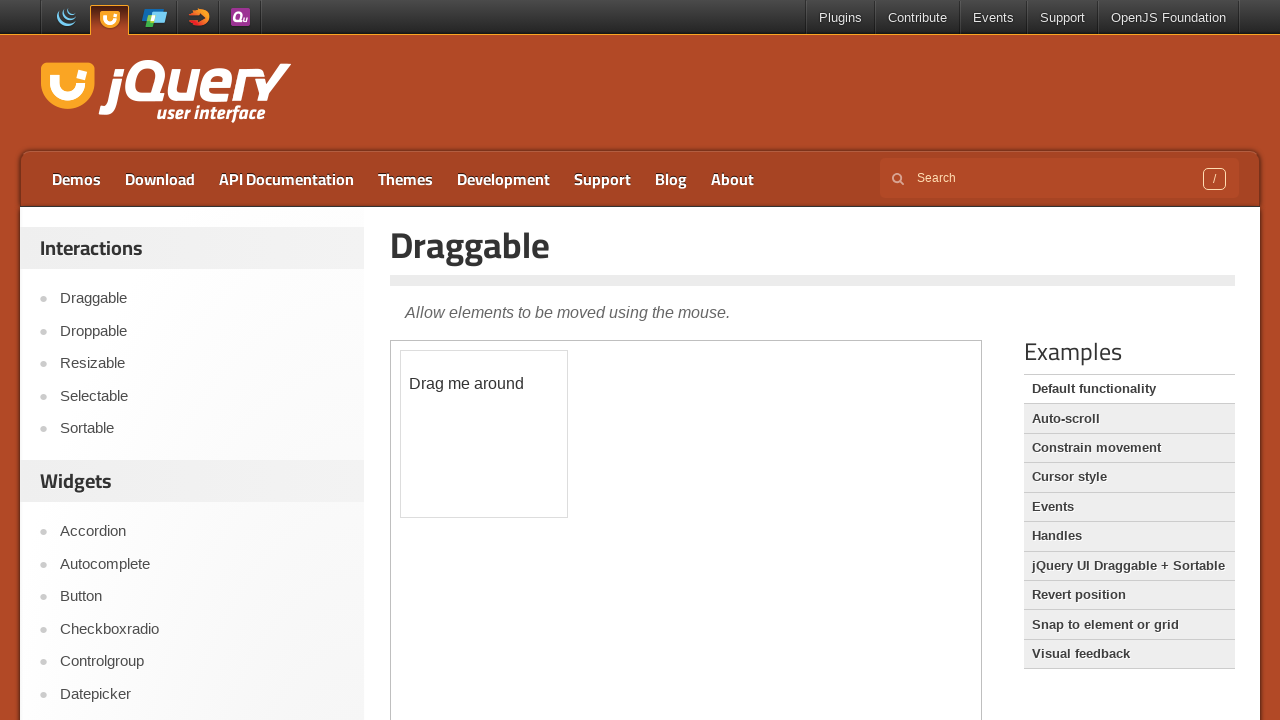

Located the demo iframe
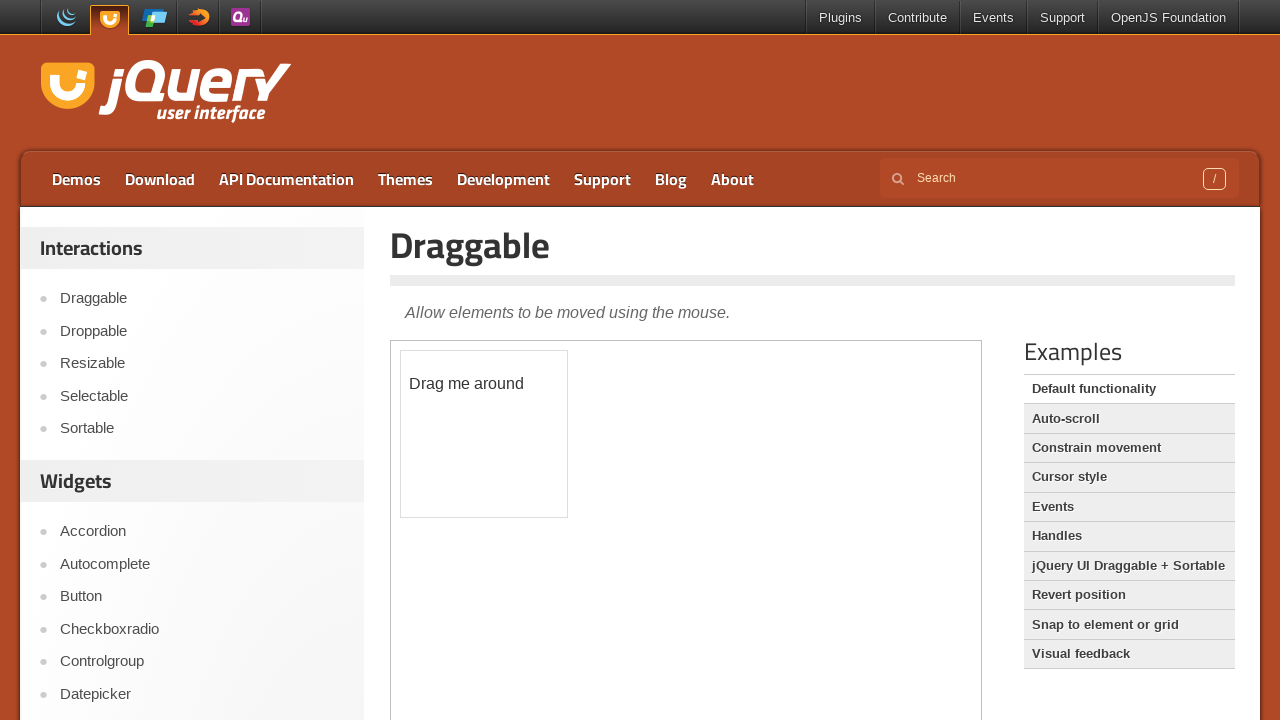

Located the draggable element within the iframe
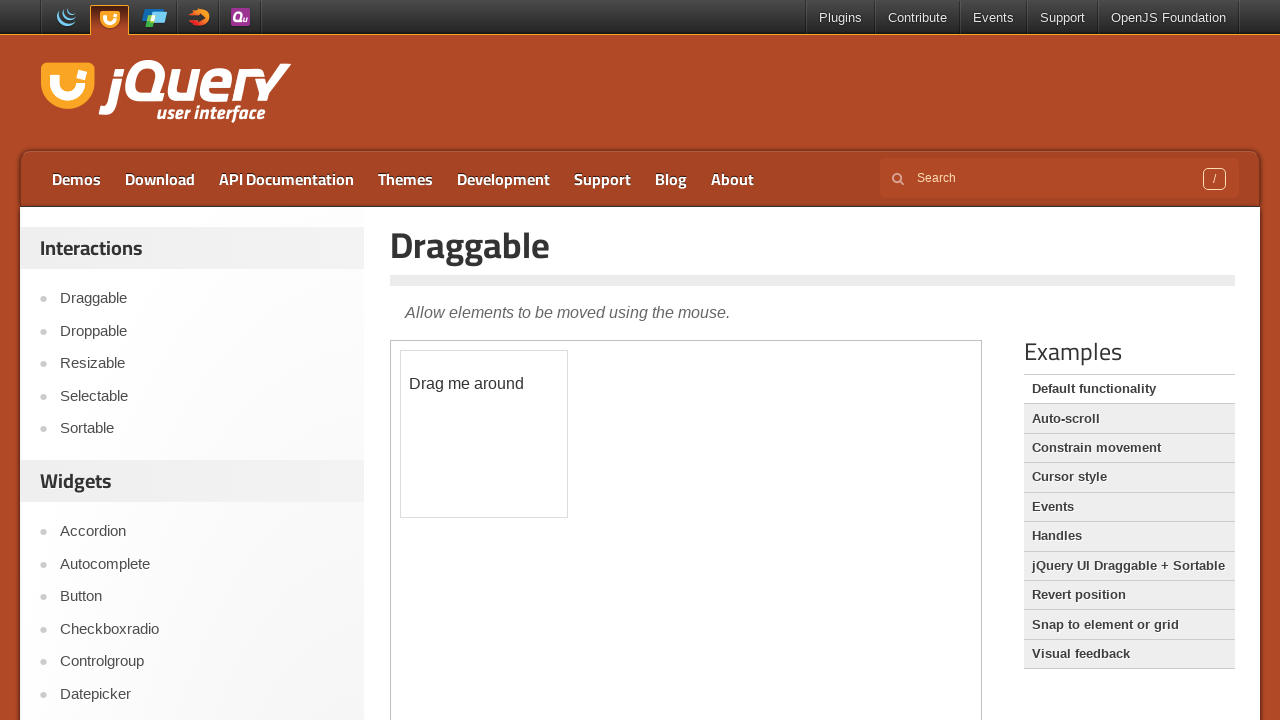

Draggable element is now visible
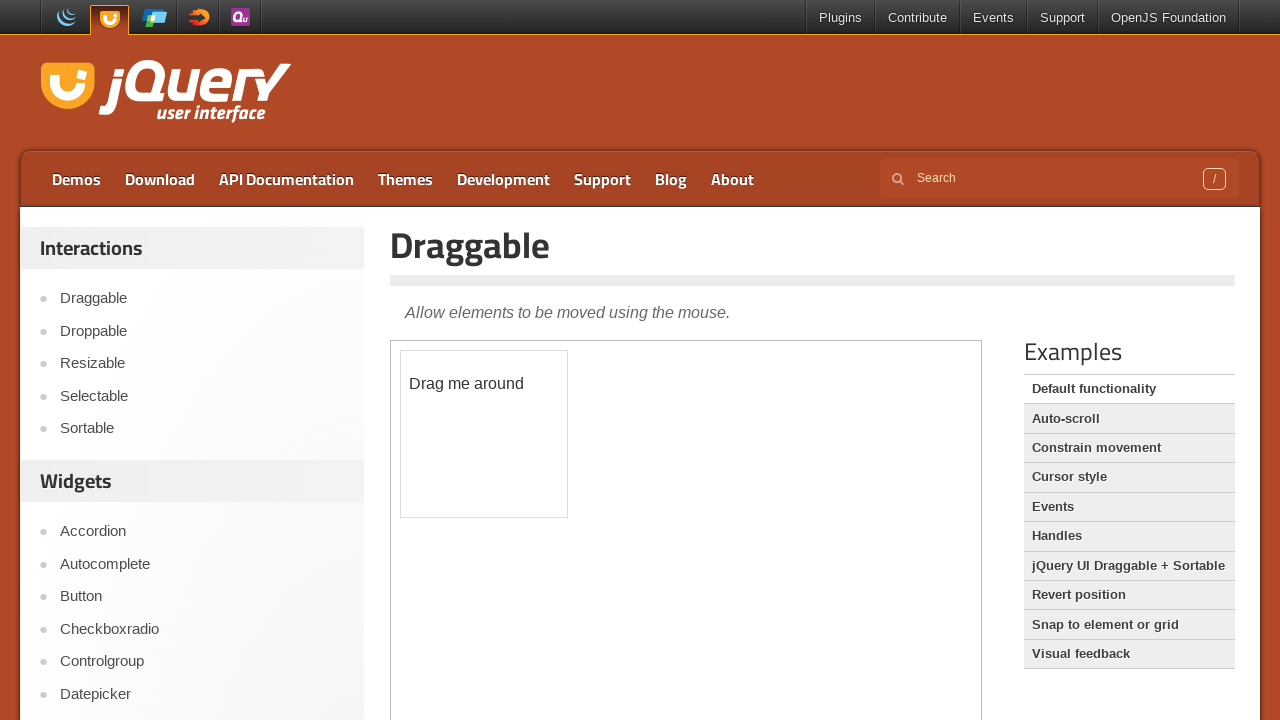

Retrieved bounding box of draggable element
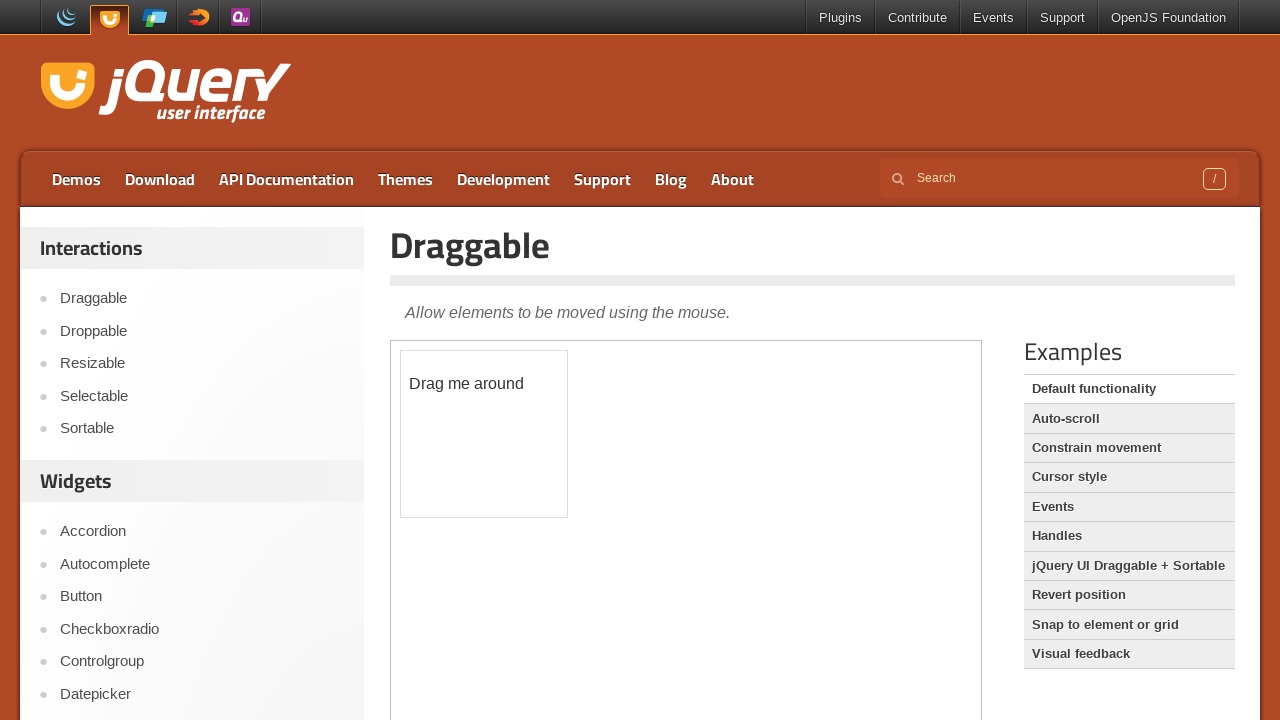

Moved mouse to center of draggable element at (484, 434)
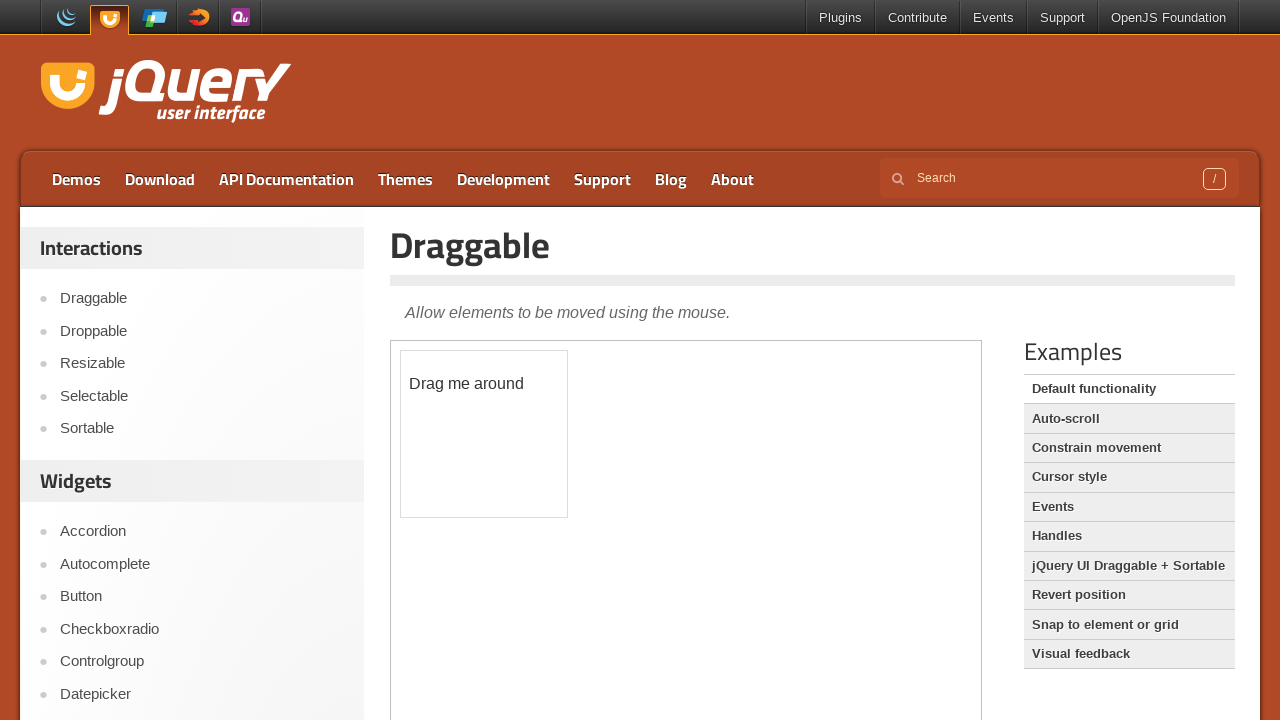

Pressed mouse button down at (484, 434)
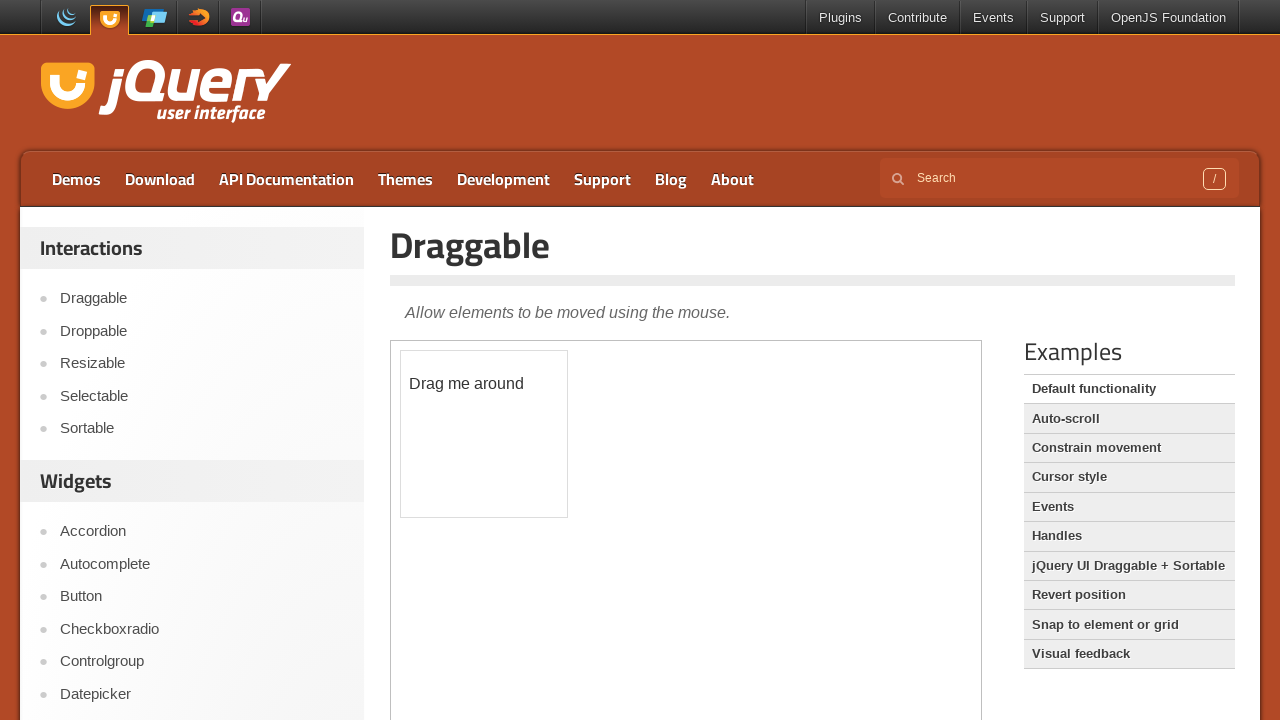

Dragged element 50 pixels to the right at (534, 434)
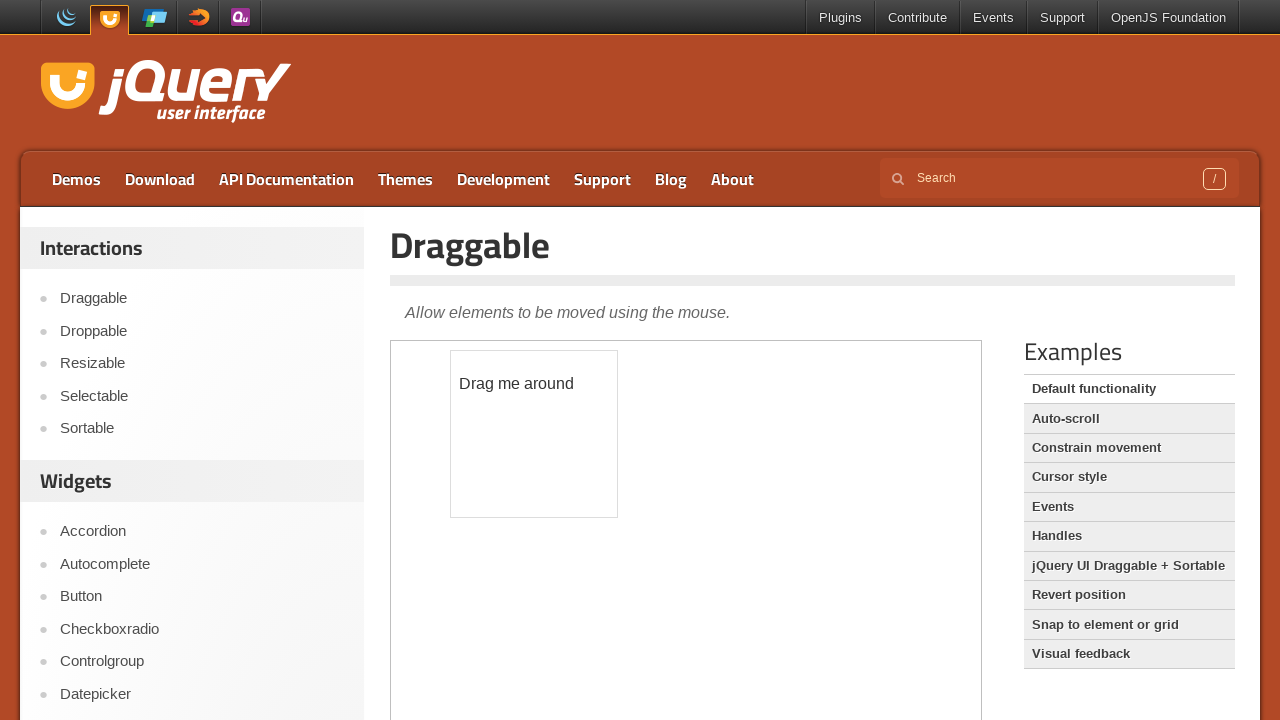

Released mouse button after horizontal drag at (534, 434)
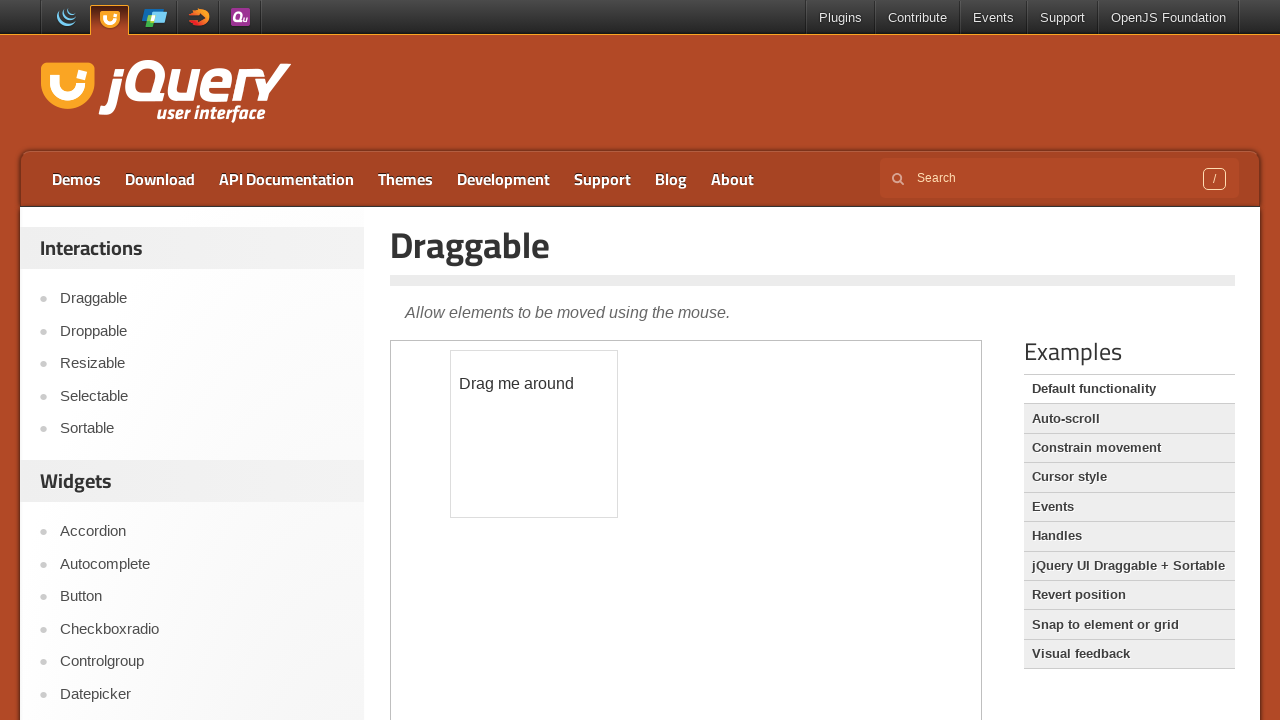

Retrieved updated bounding box after horizontal drag
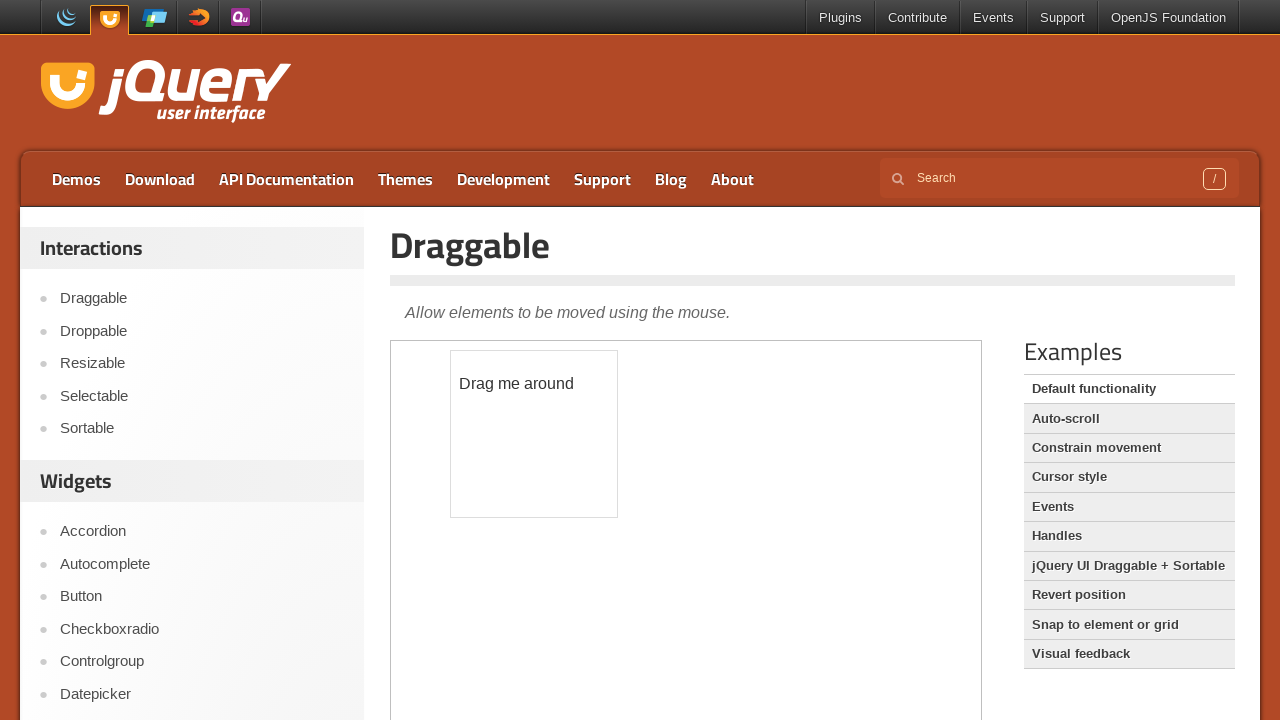

Moved mouse to center of draggable element for vertical drag at (534, 434)
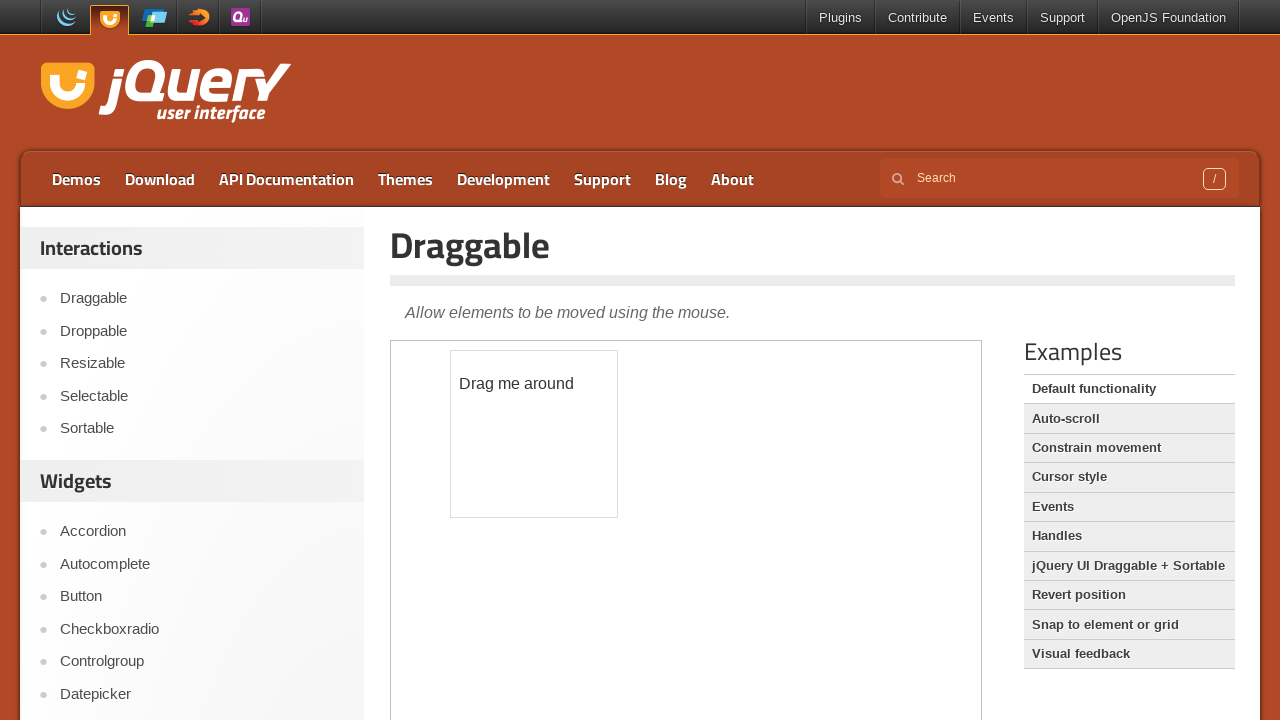

Pressed mouse button down for vertical drag at (534, 434)
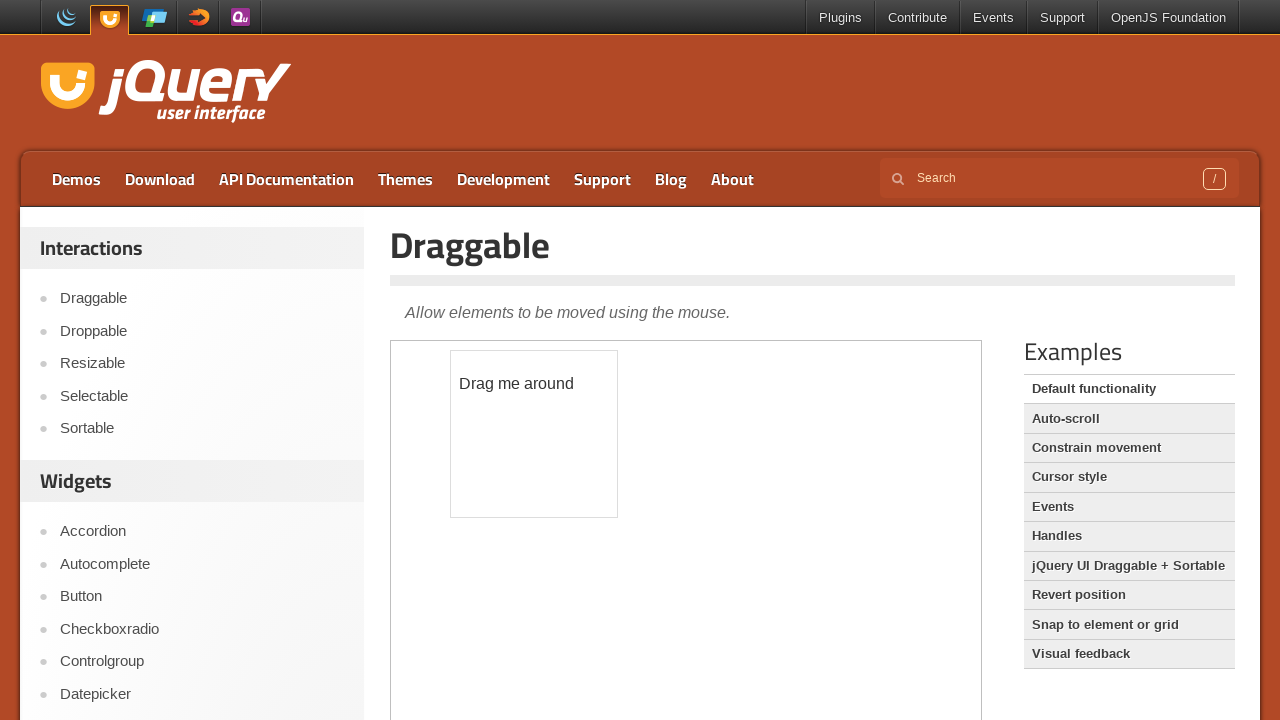

Dragged element 50 pixels down at (534, 484)
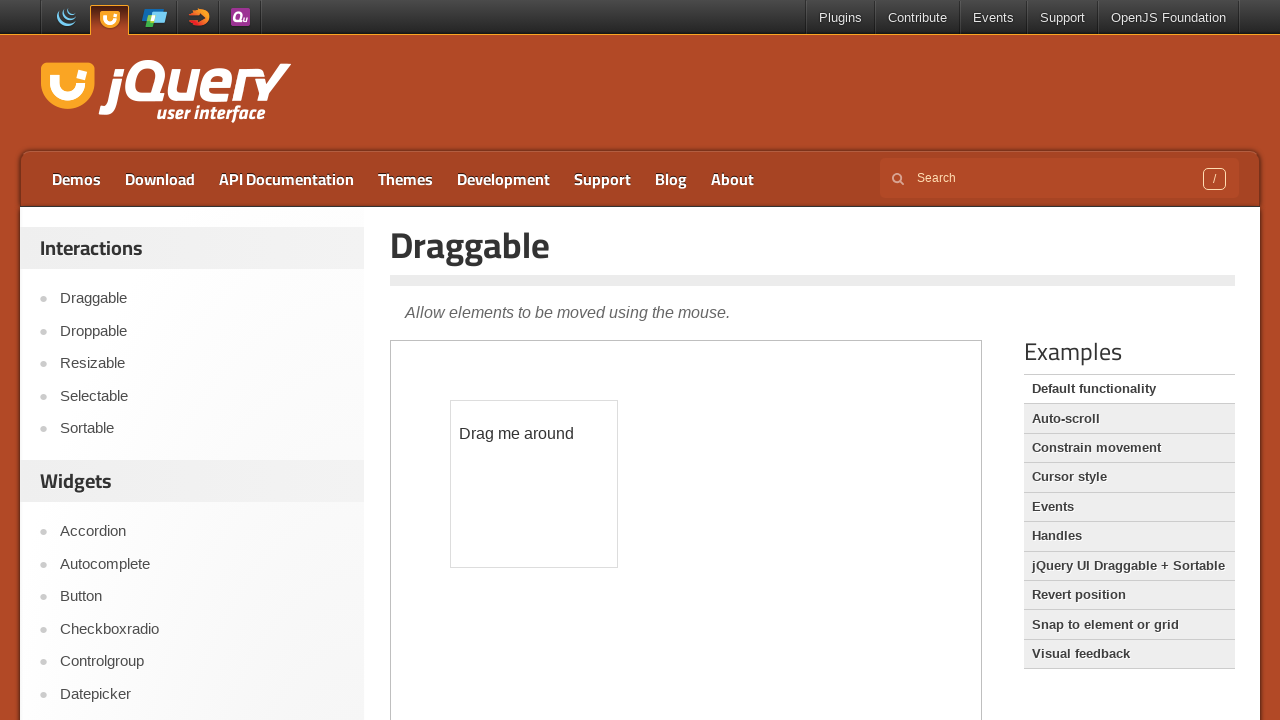

Released mouse button after vertical drag at (534, 484)
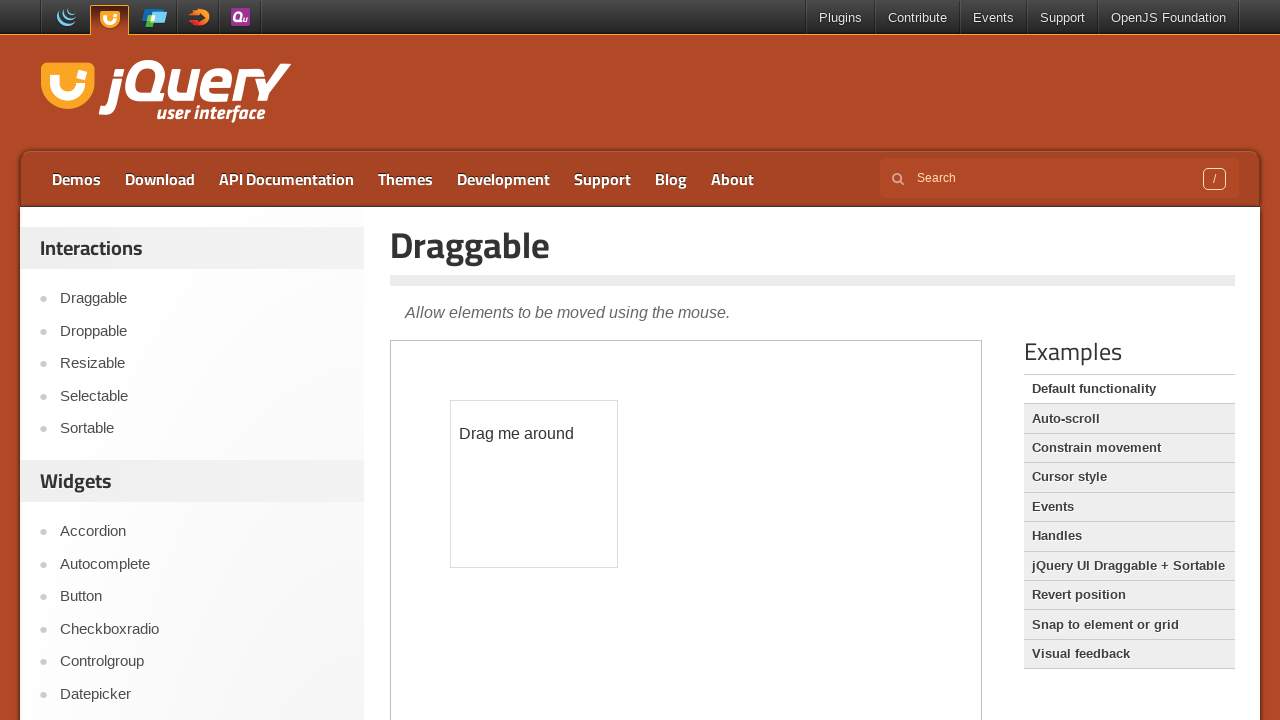

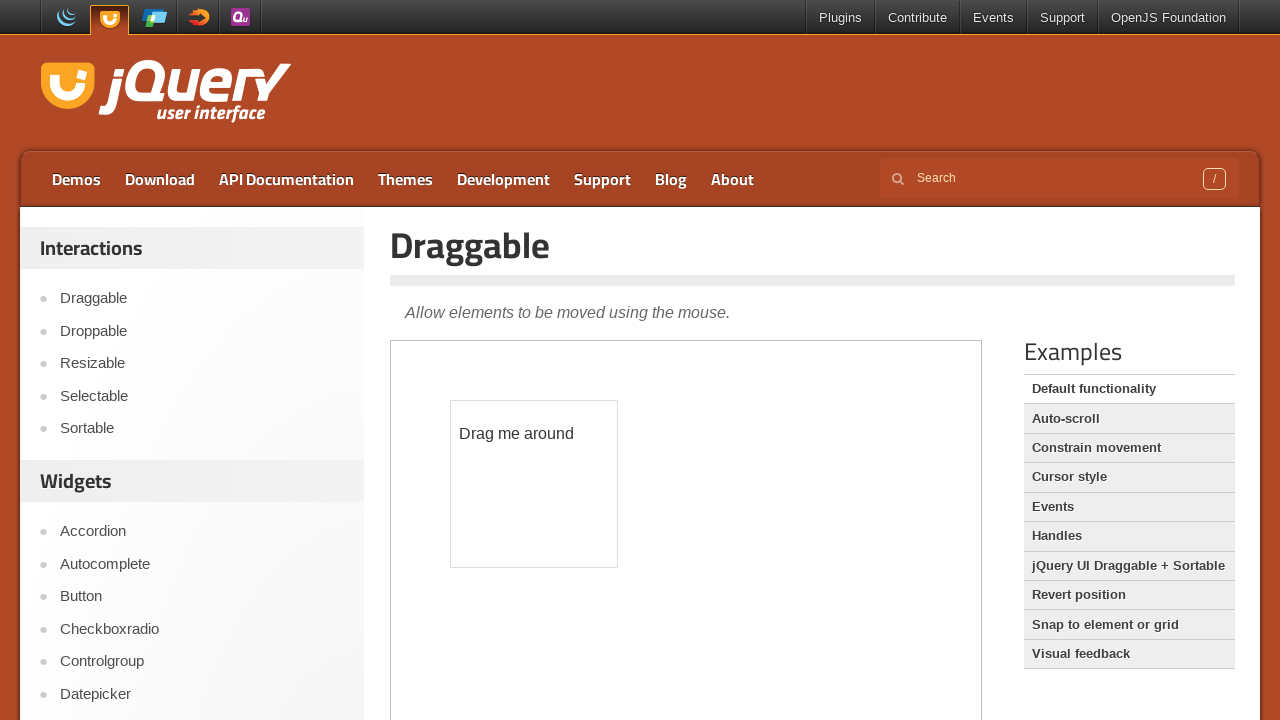